Navigates to Gmail workspace landing page and verifies the page loads

Starting URL: https://workspace.google.com/intl/en-US/gmail/

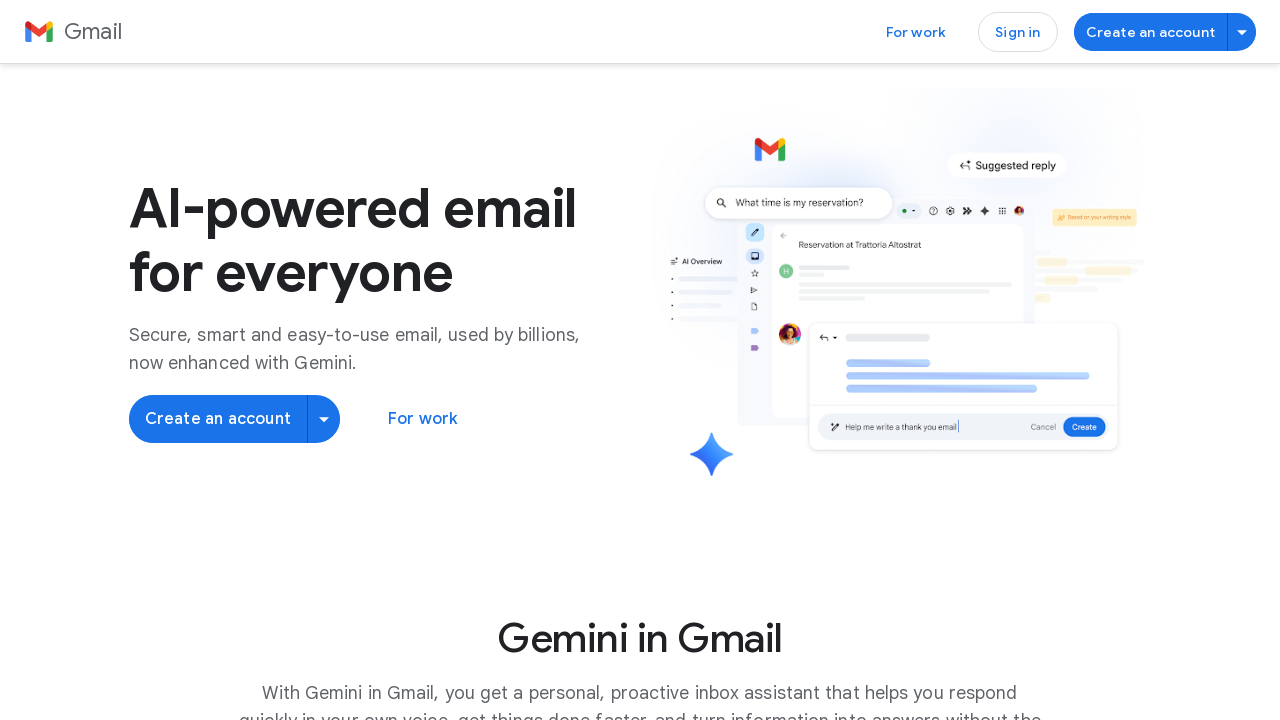

Navigated to Gmail workspace landing page
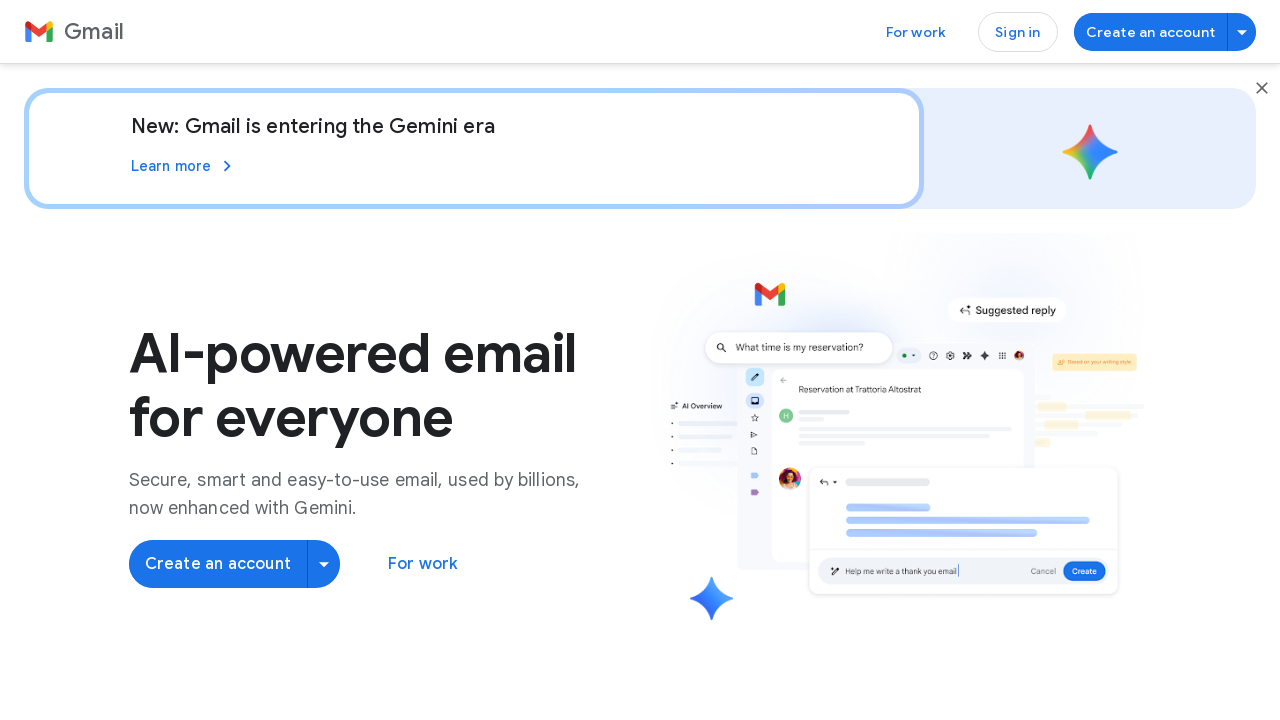

Page DOM content loaded
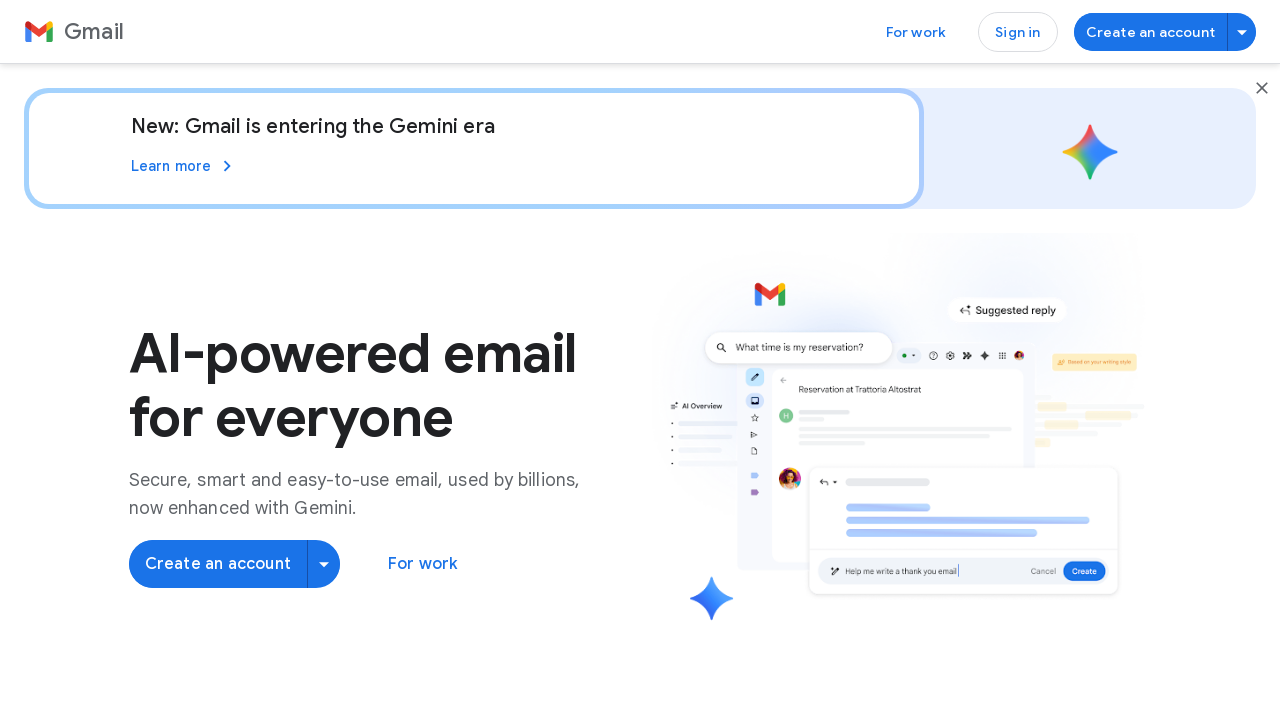

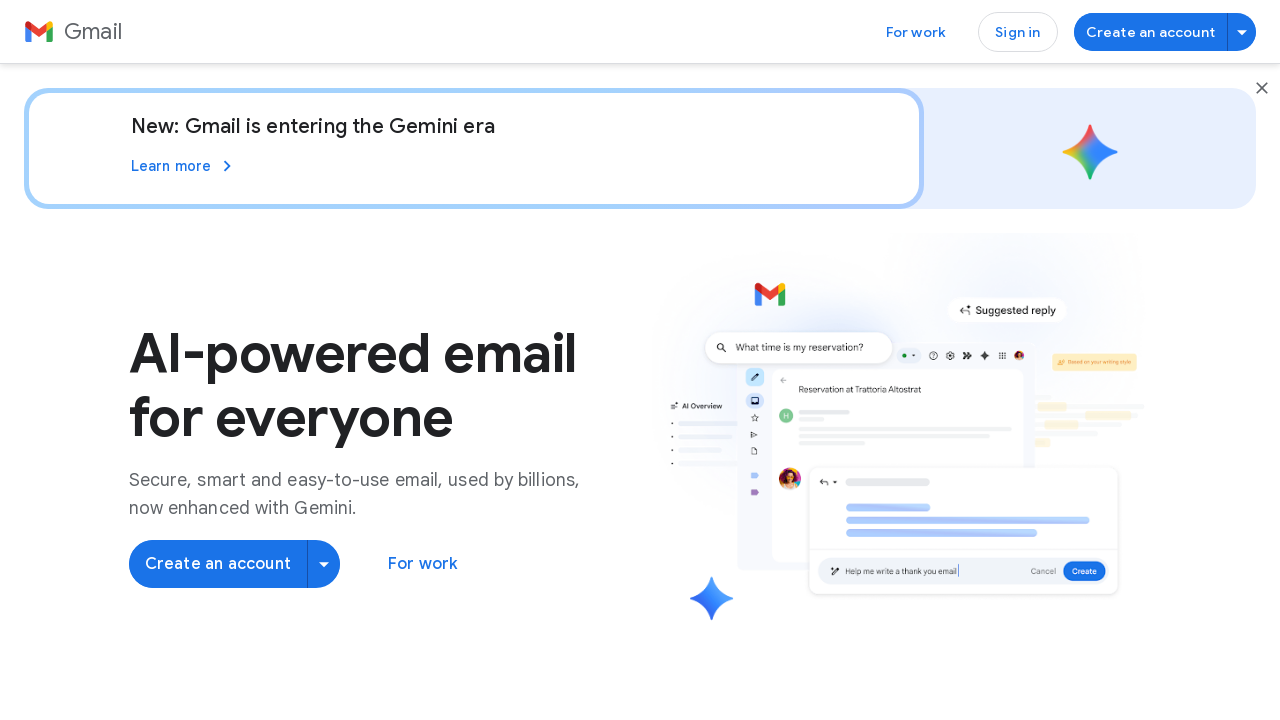